Tests Python.org search functionality by searching for "pycon" using the search bar and verifying results are found

Starting URL: http://www.python.org

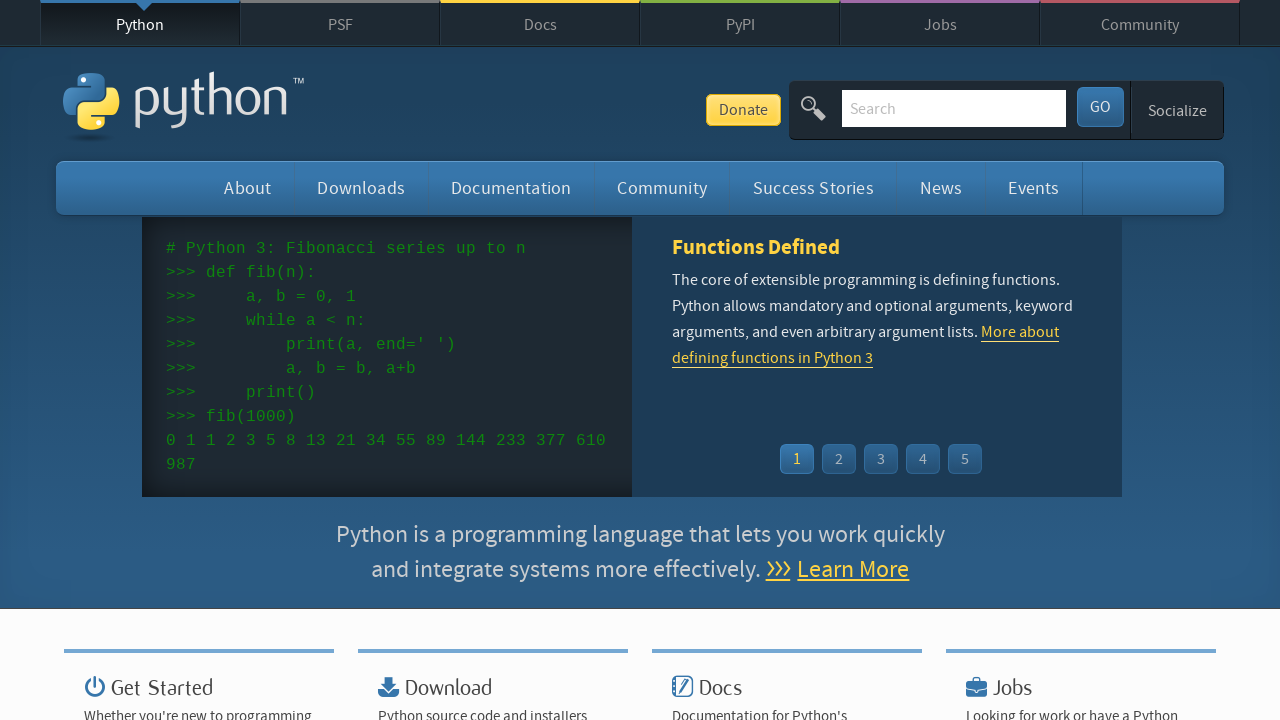

Verified 'Python' is present in page title
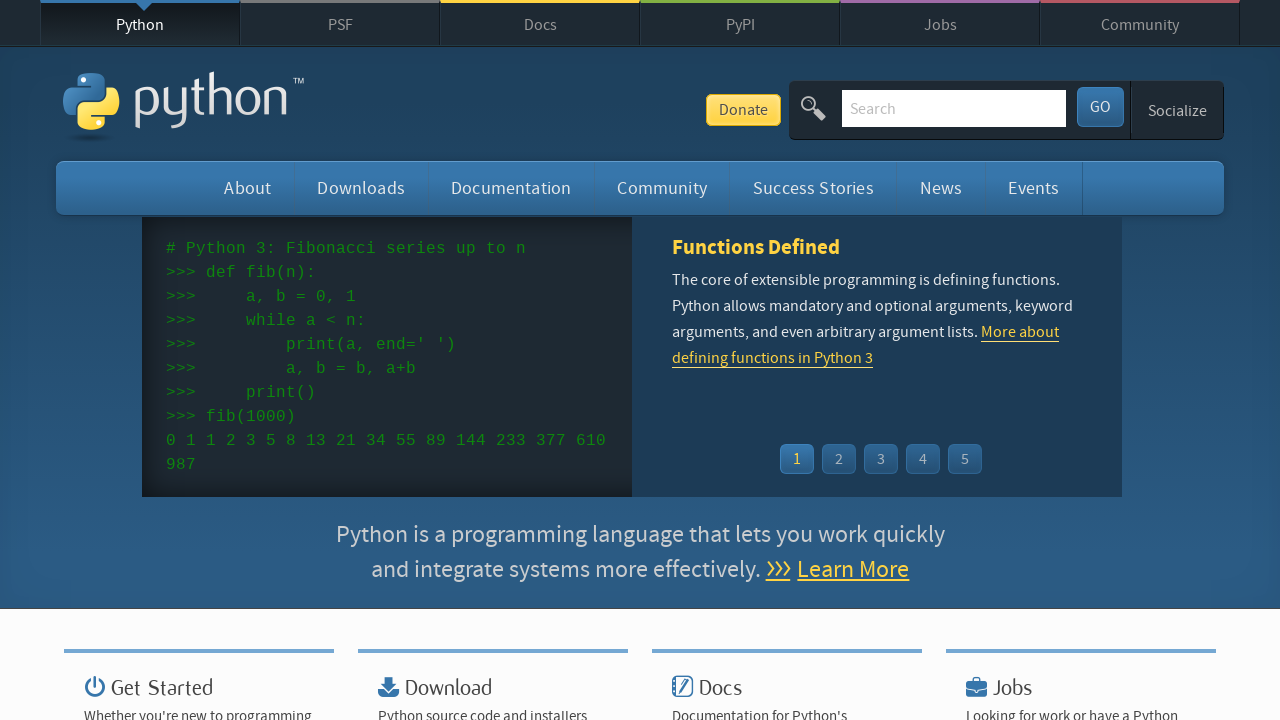

Located search input element by name 'q'
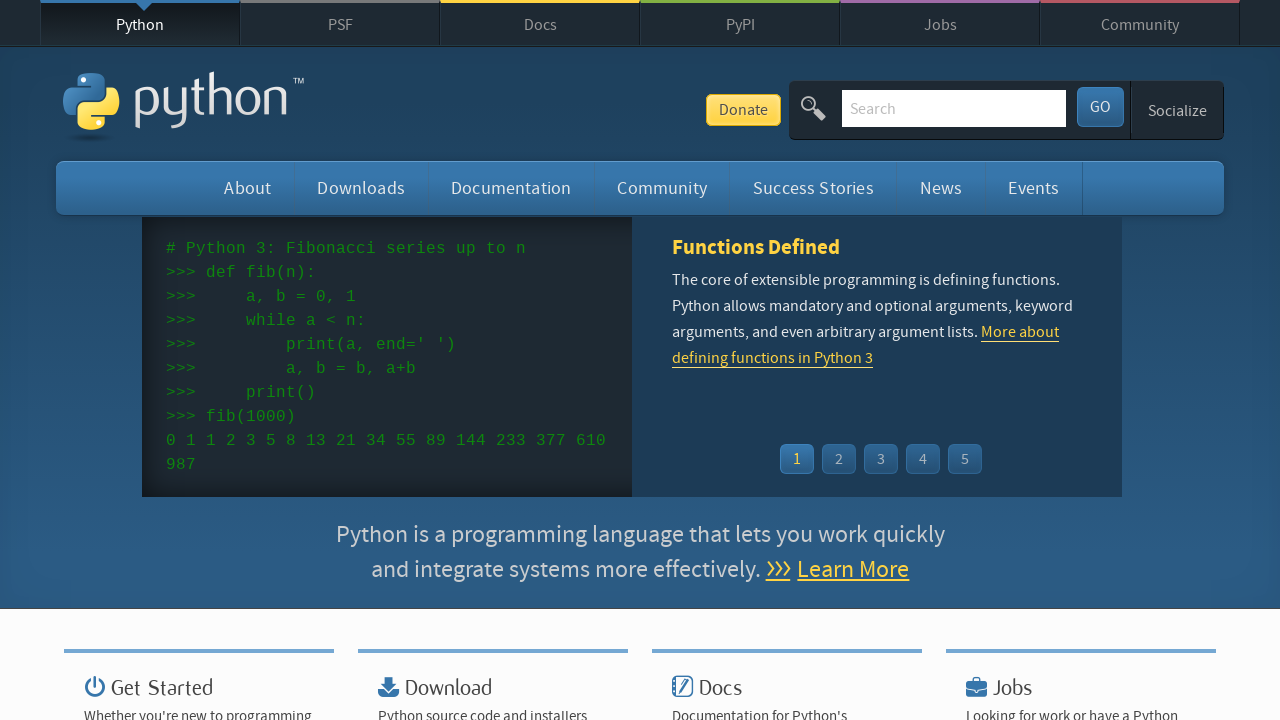

Cleared search input field on input[name="q"]
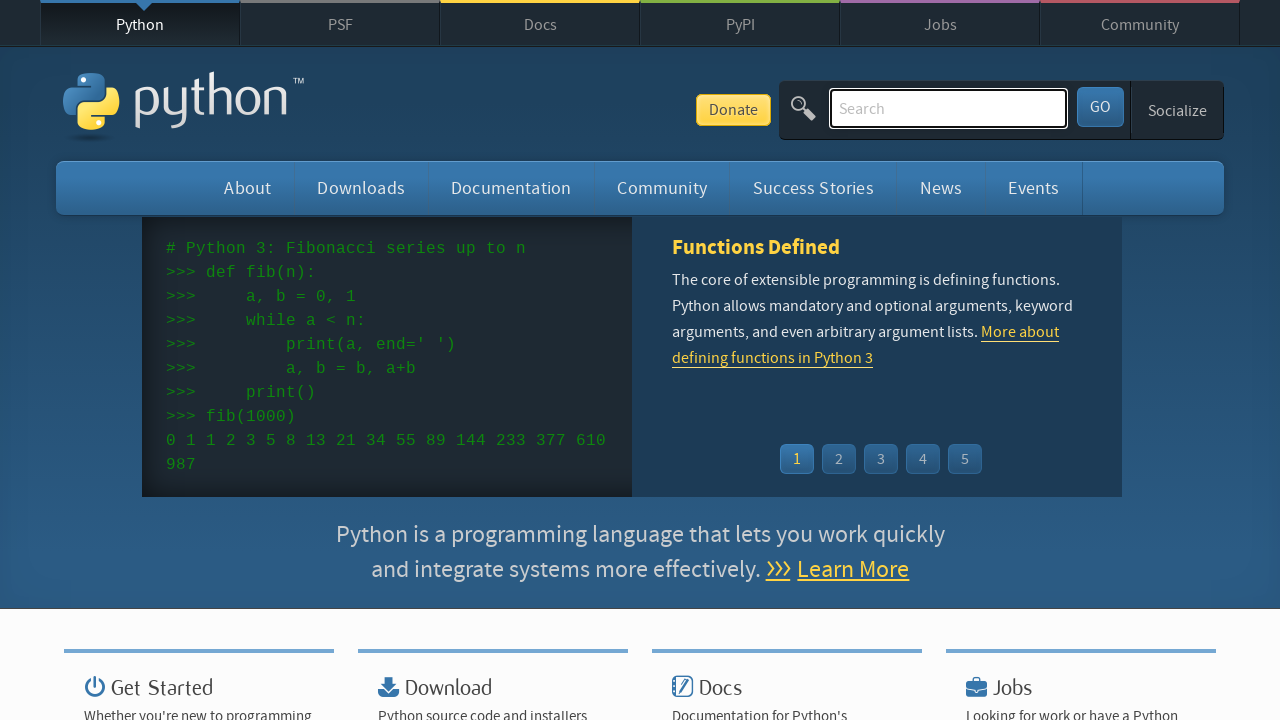

Filled search field with 'pycon' on input[name="q"]
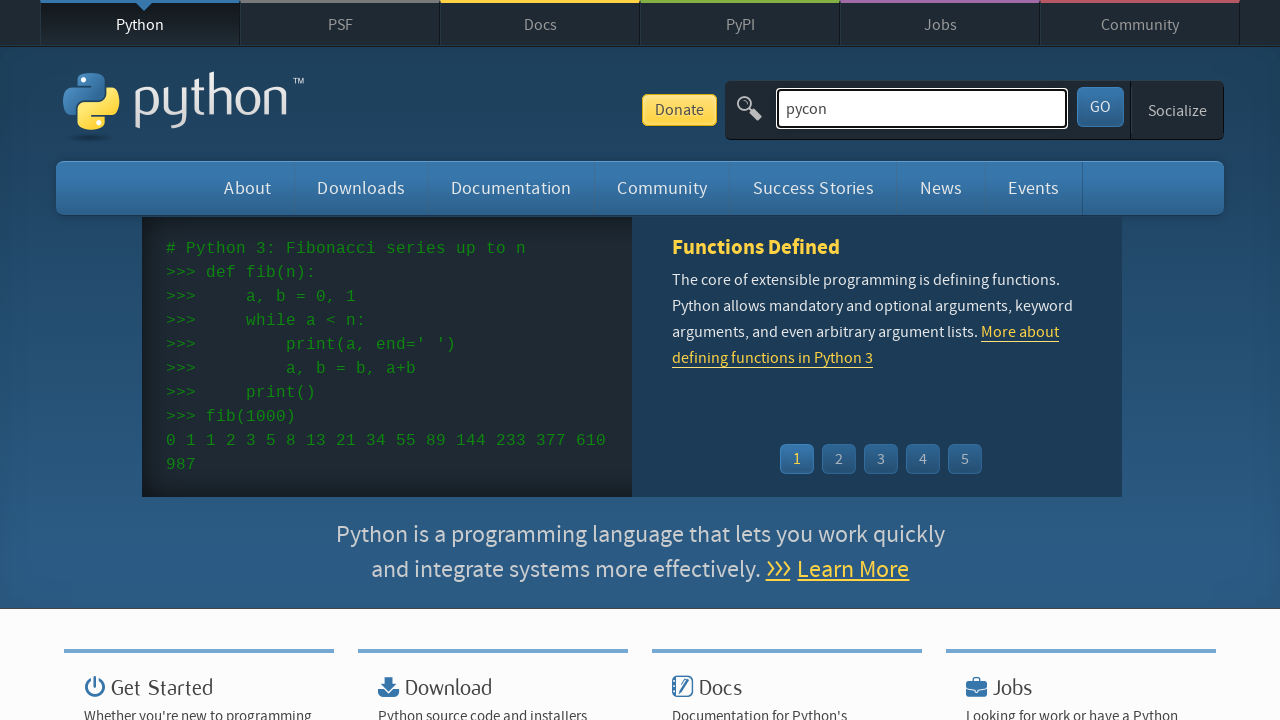

Pressed Enter to submit search query on input[name="q"]
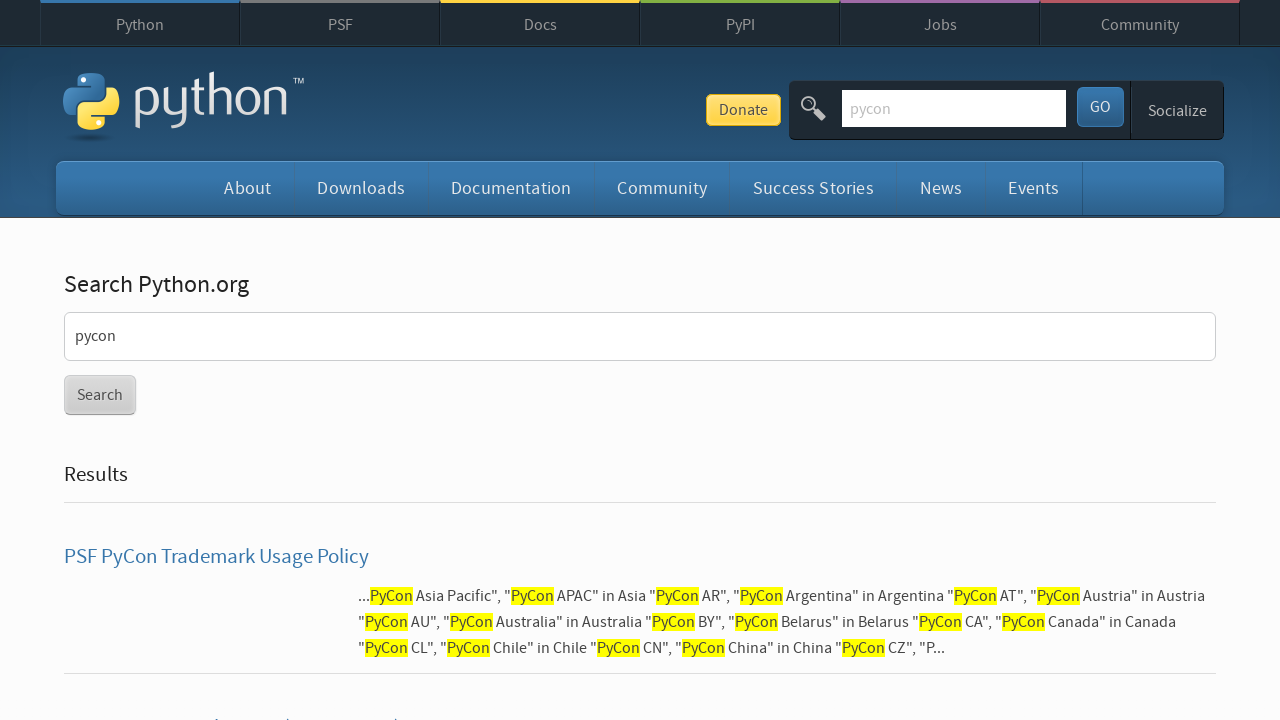

Waited for page to reach networkidle state
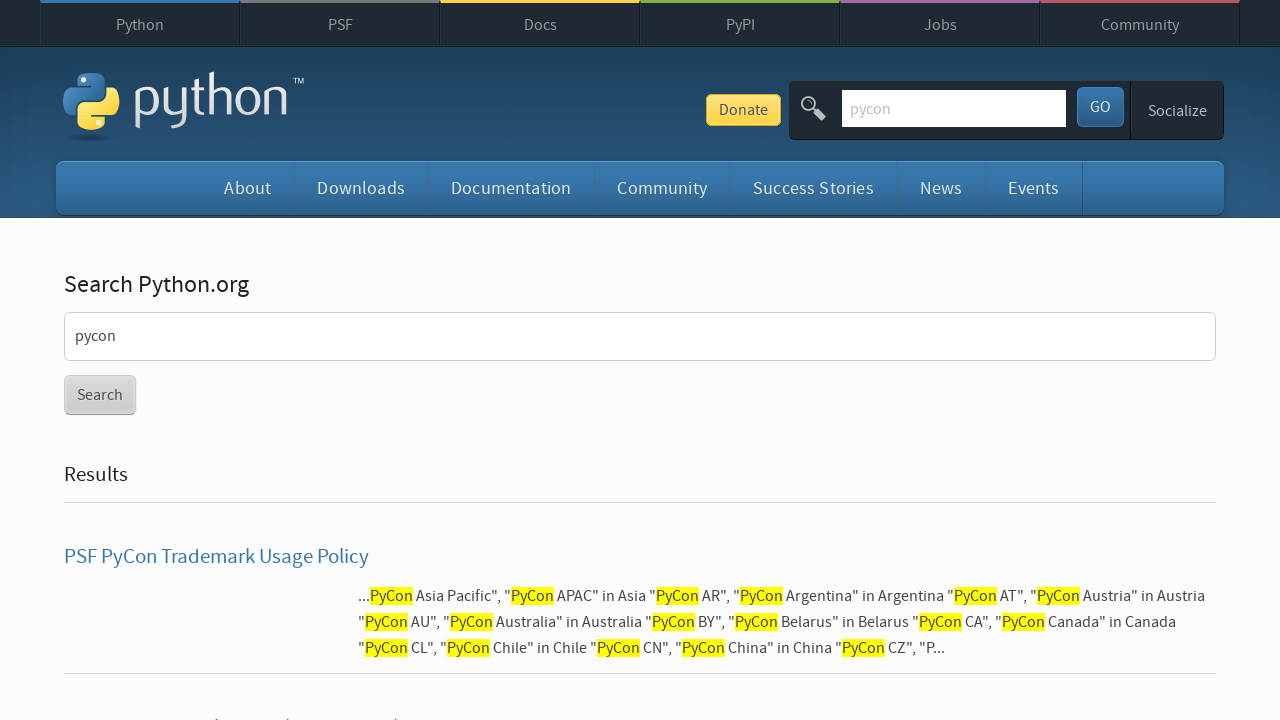

Verified search results were found (no 'No results found' message)
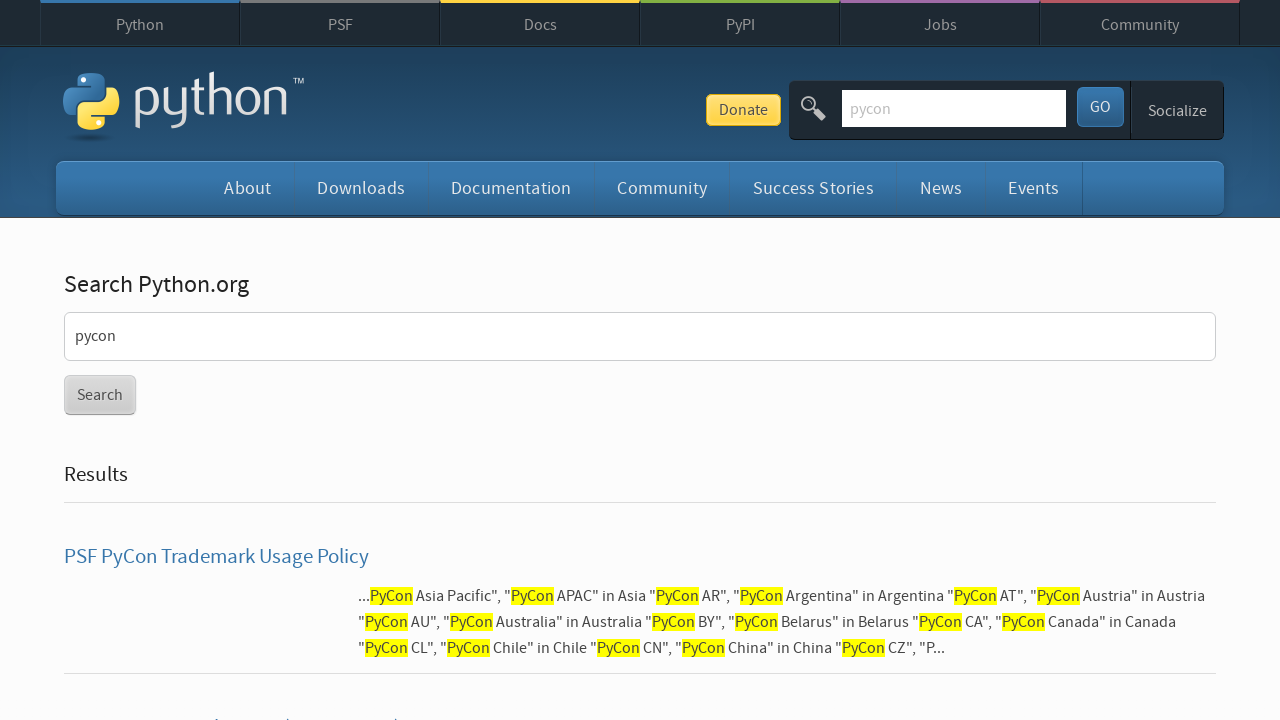

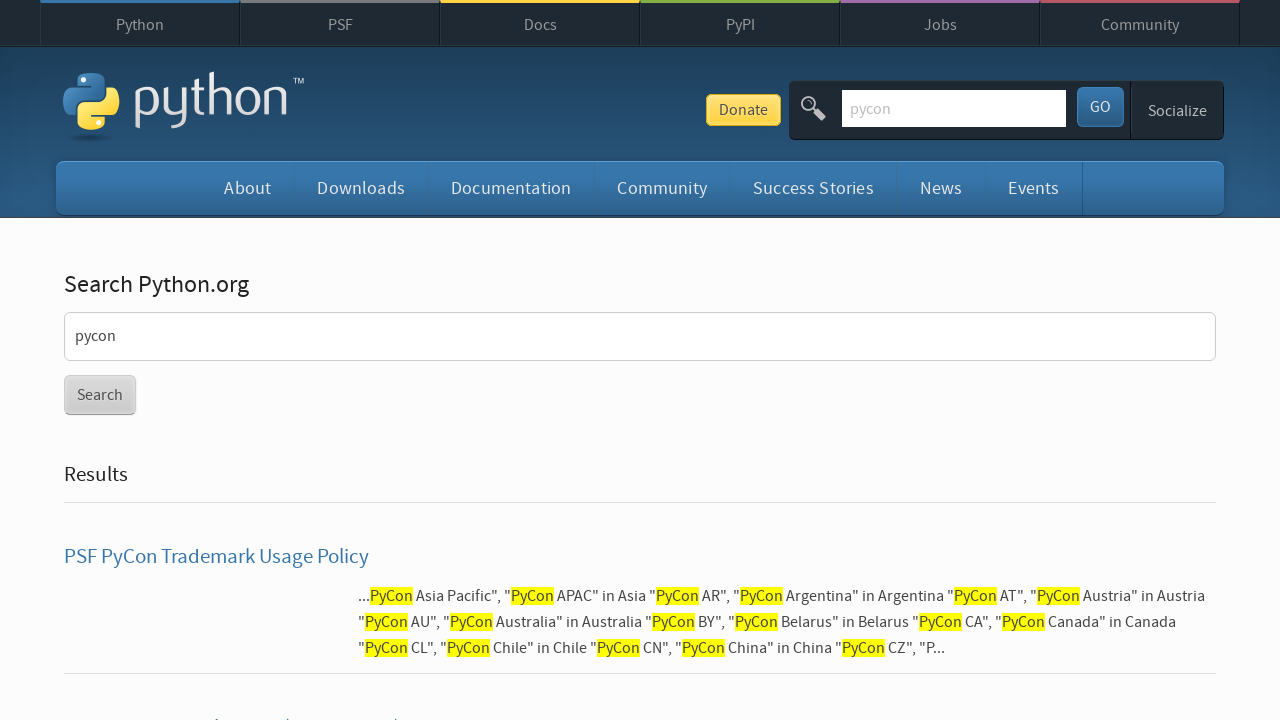